Tests opening a new browser window using Playwright's context, navigating to a second URL in the new window, and verifying that multiple pages are open.

Starting URL: http://the-internet.herokuapp.com/windows

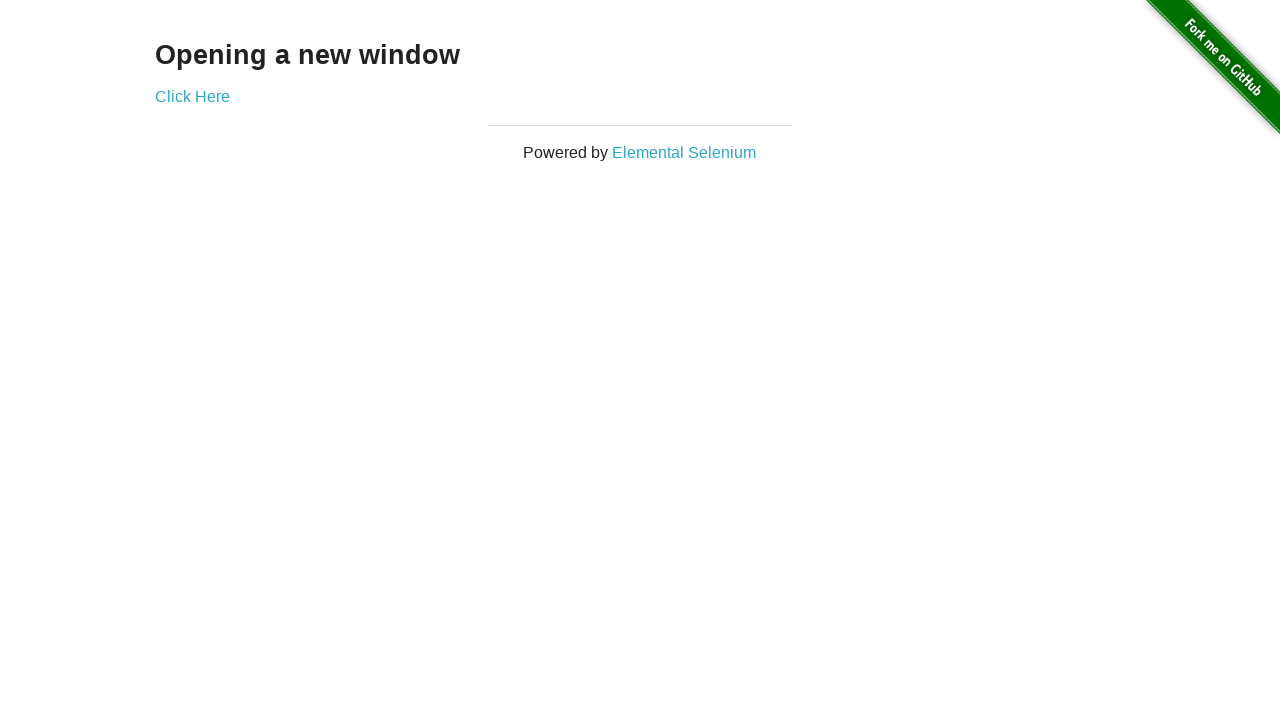

Opened a new browser window/page in the same context
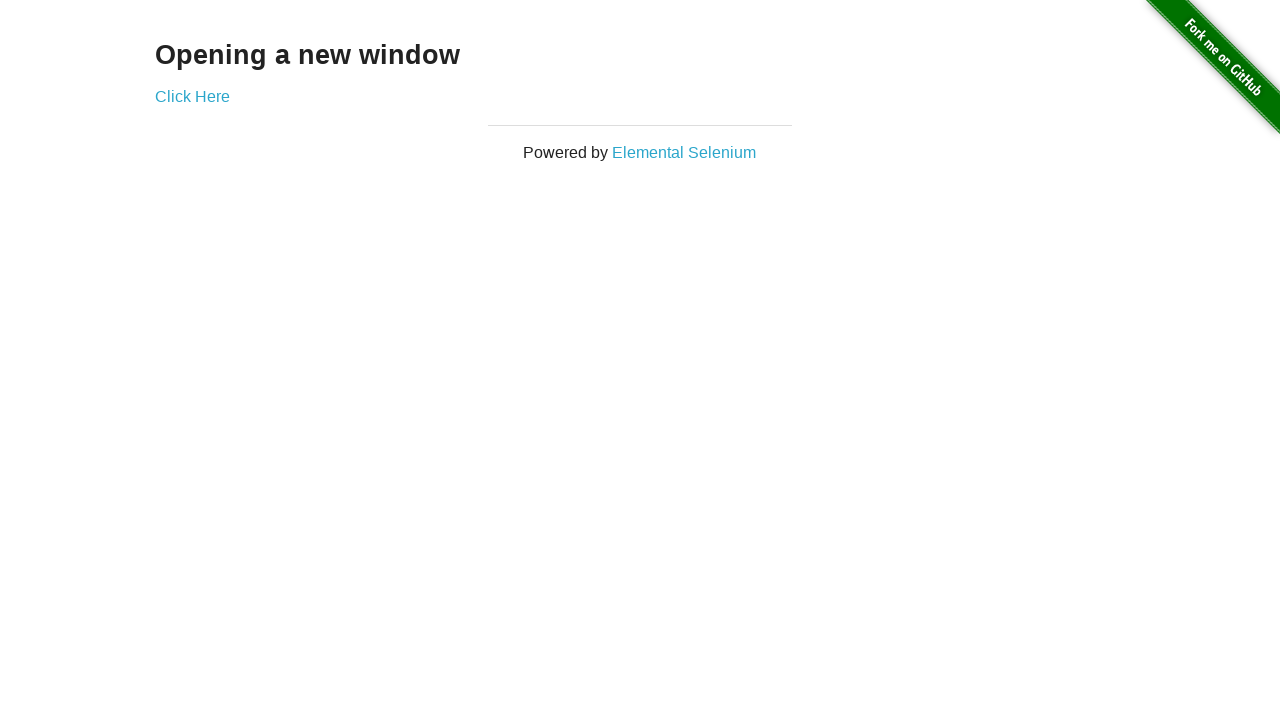

Navigated to typos page in the new window
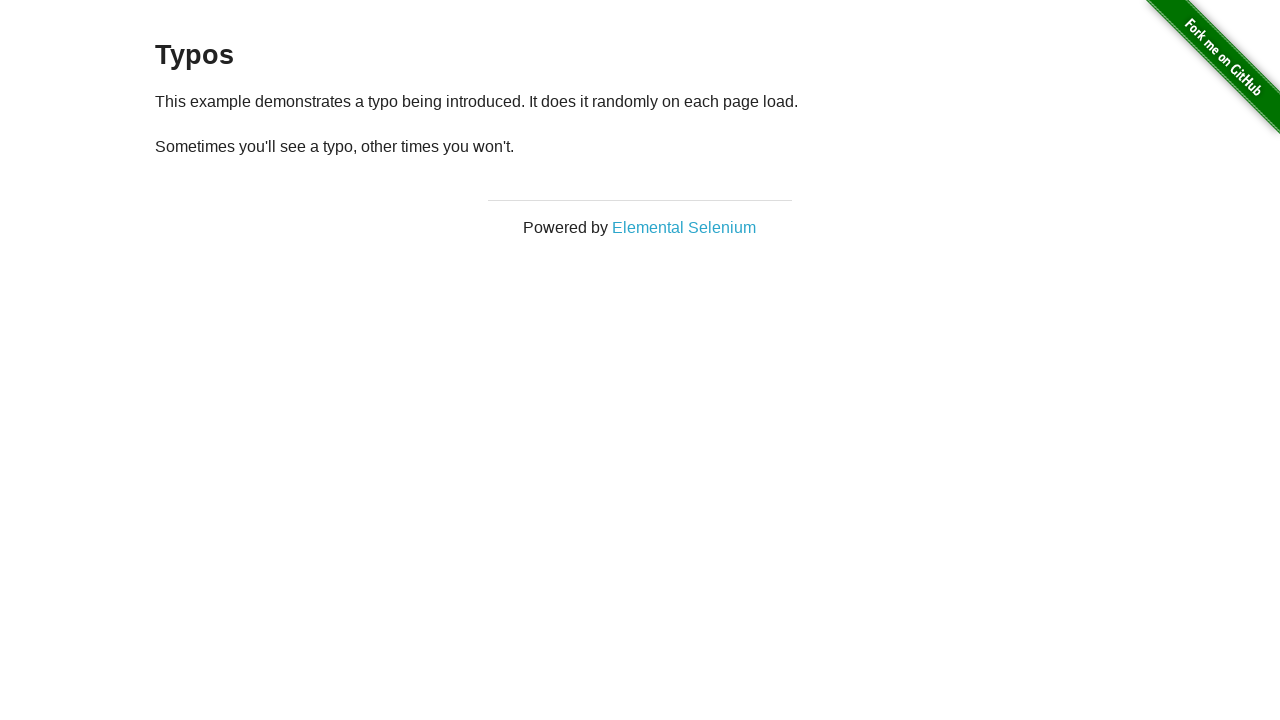

Verified that 2 pages are open in the context
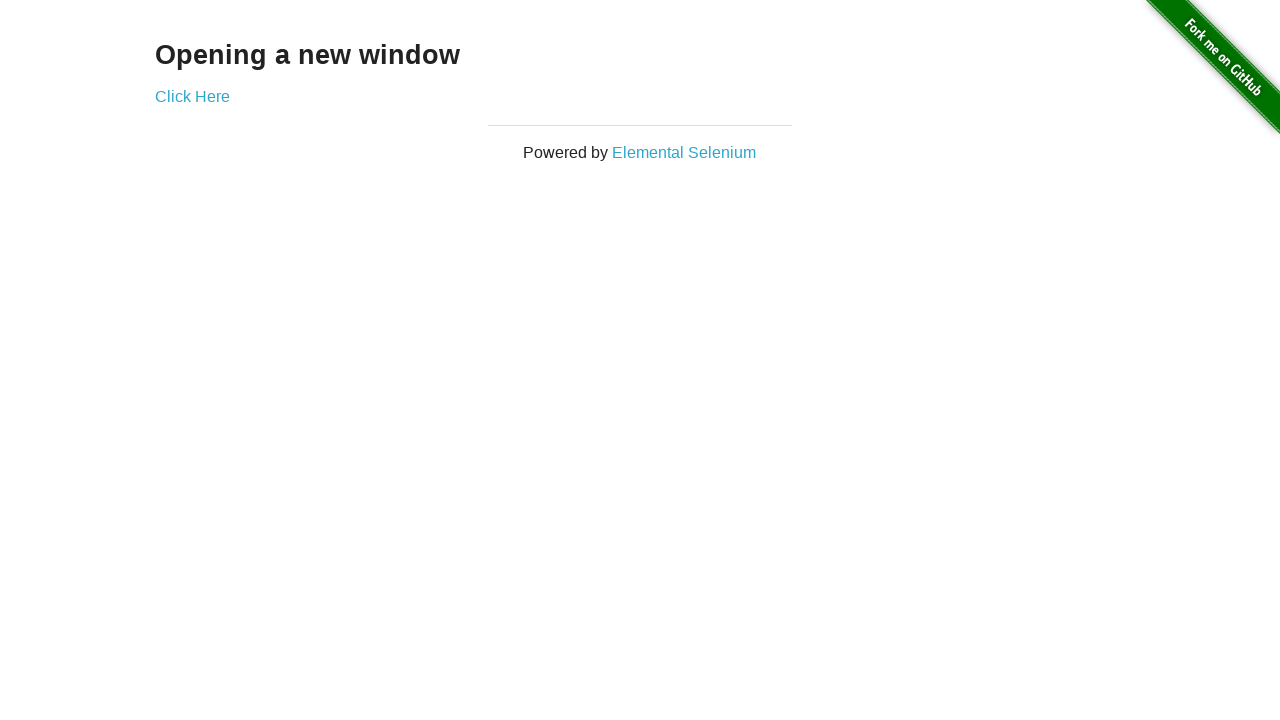

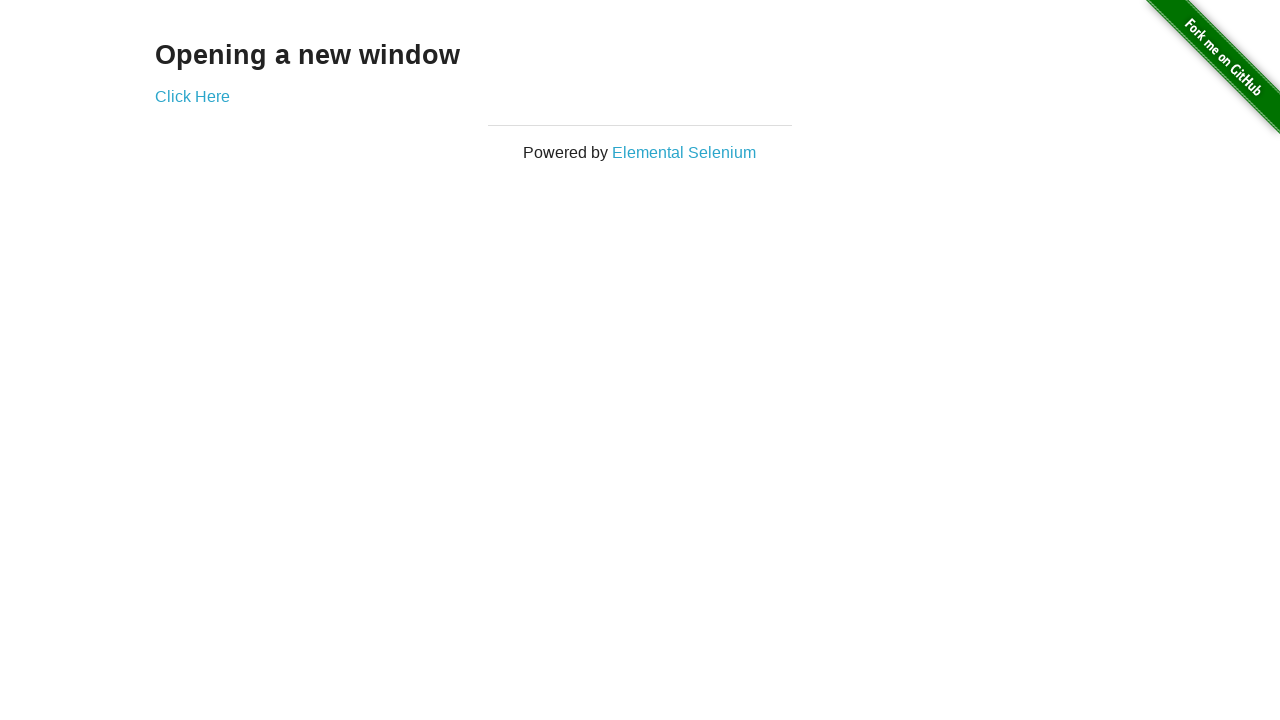